Tests typing a specific date (July 8, 2024) directly into calendar input fields by filling month, day, and year inputs.

Starting URL: https://rahulshettyacademy.com/seleniumPractise/#/offers

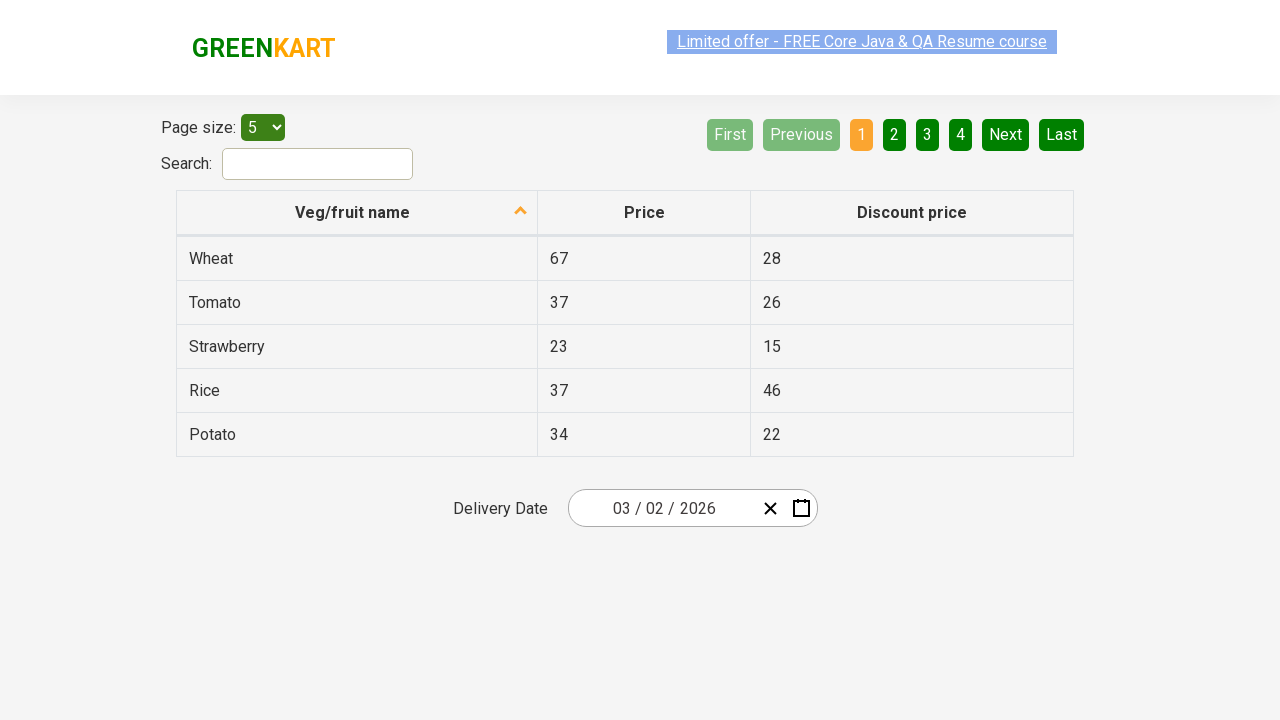

Verified calendar is initially closed
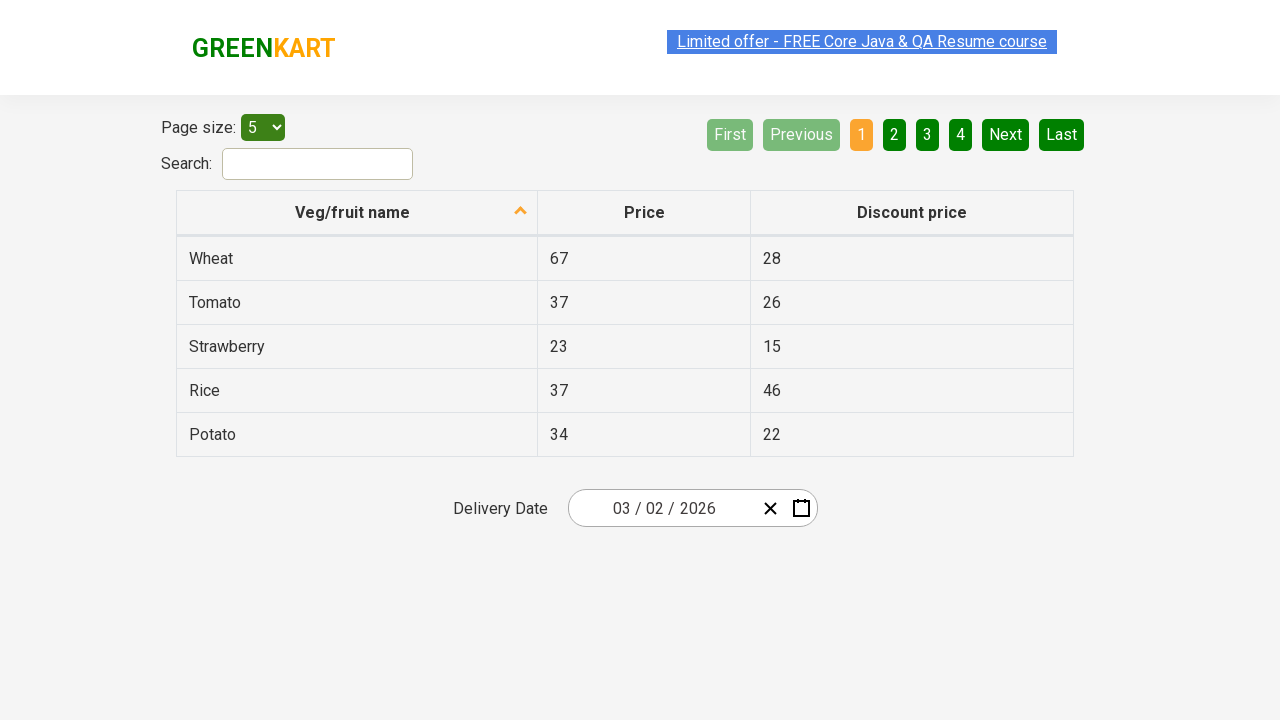

Clicked on calendar wrapper to open it at (692, 508) on .react-date-picker__wrapper
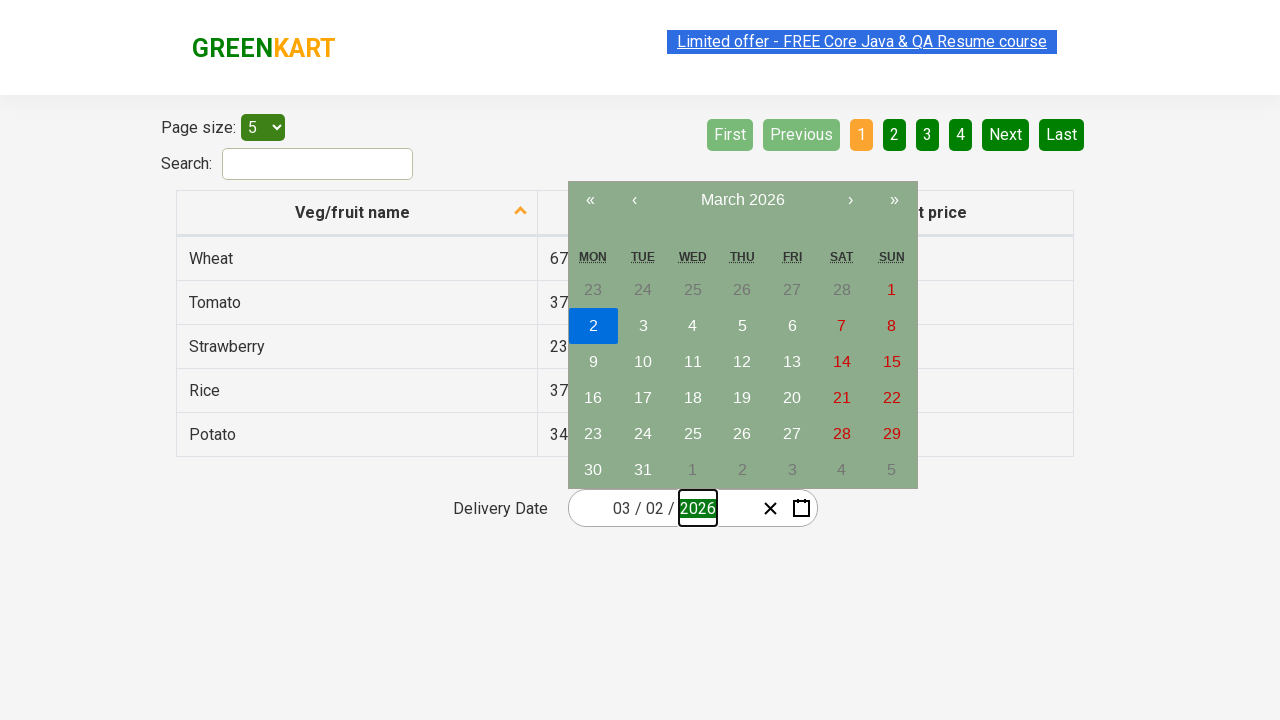

Verified calendar is now open
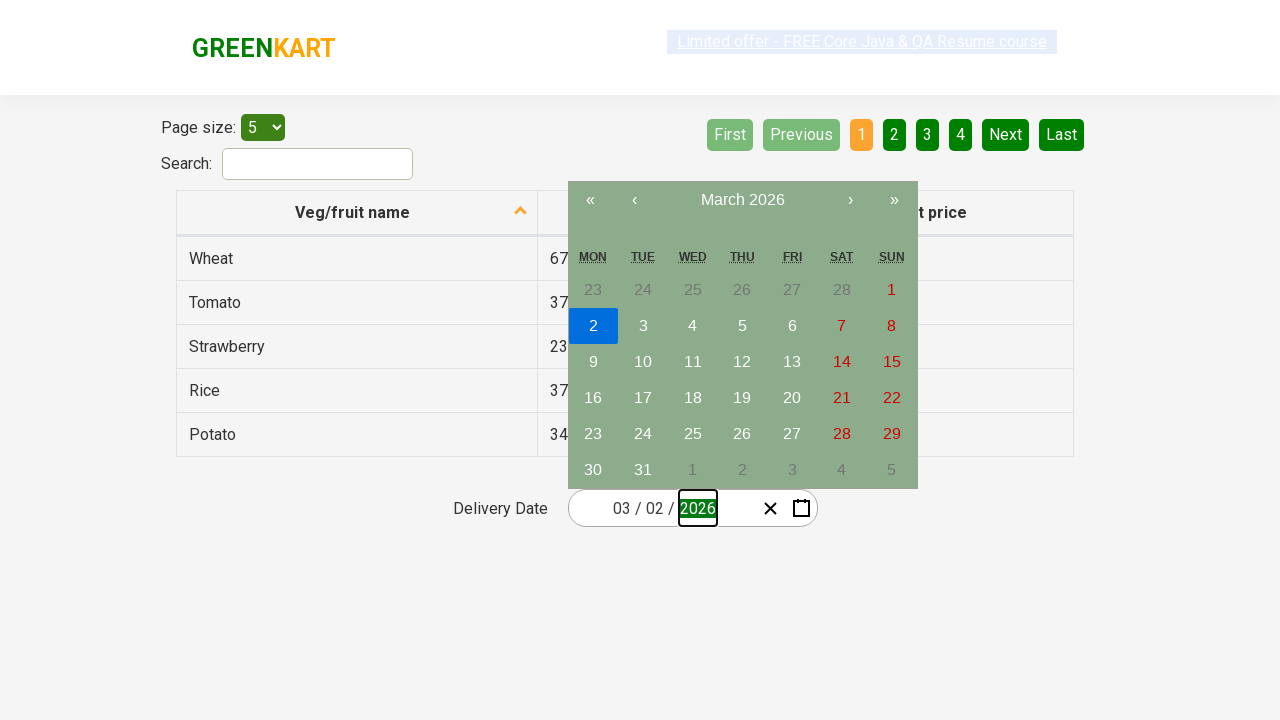

Filled month field with '7' on .react-date-picker__inputGroup__month
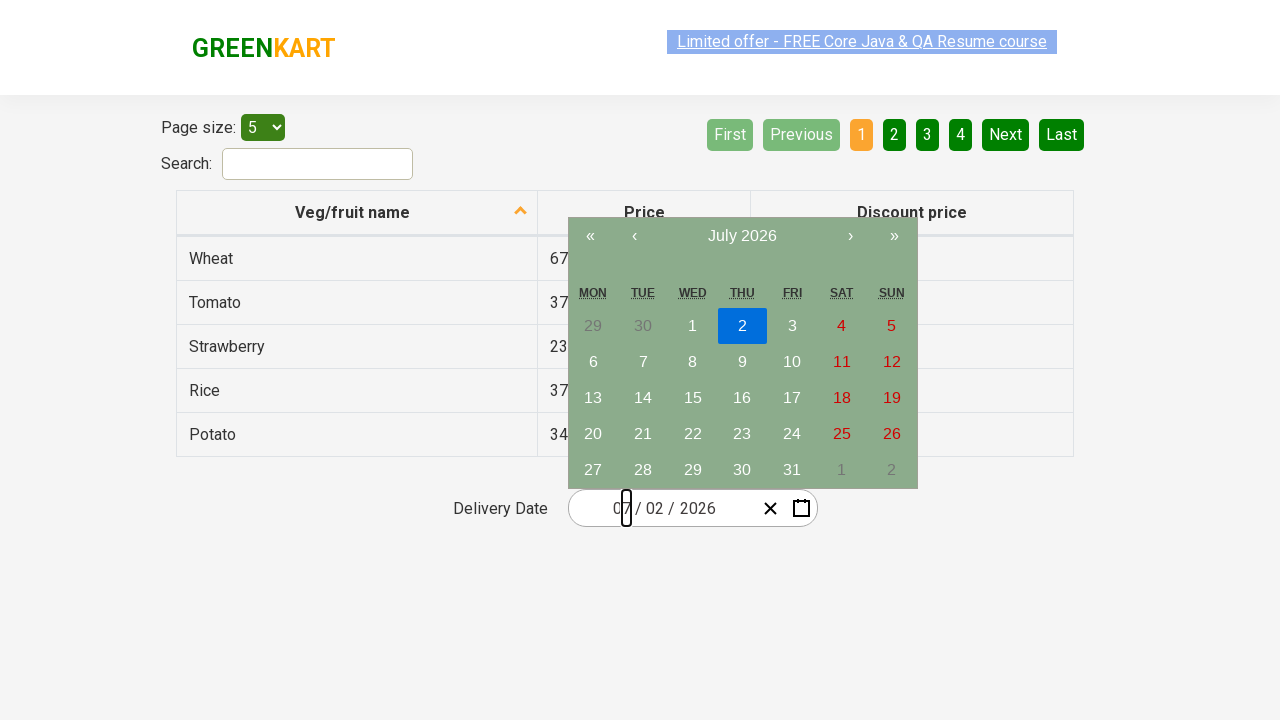

Filled day field with '8' on .react-date-picker__inputGroup__day
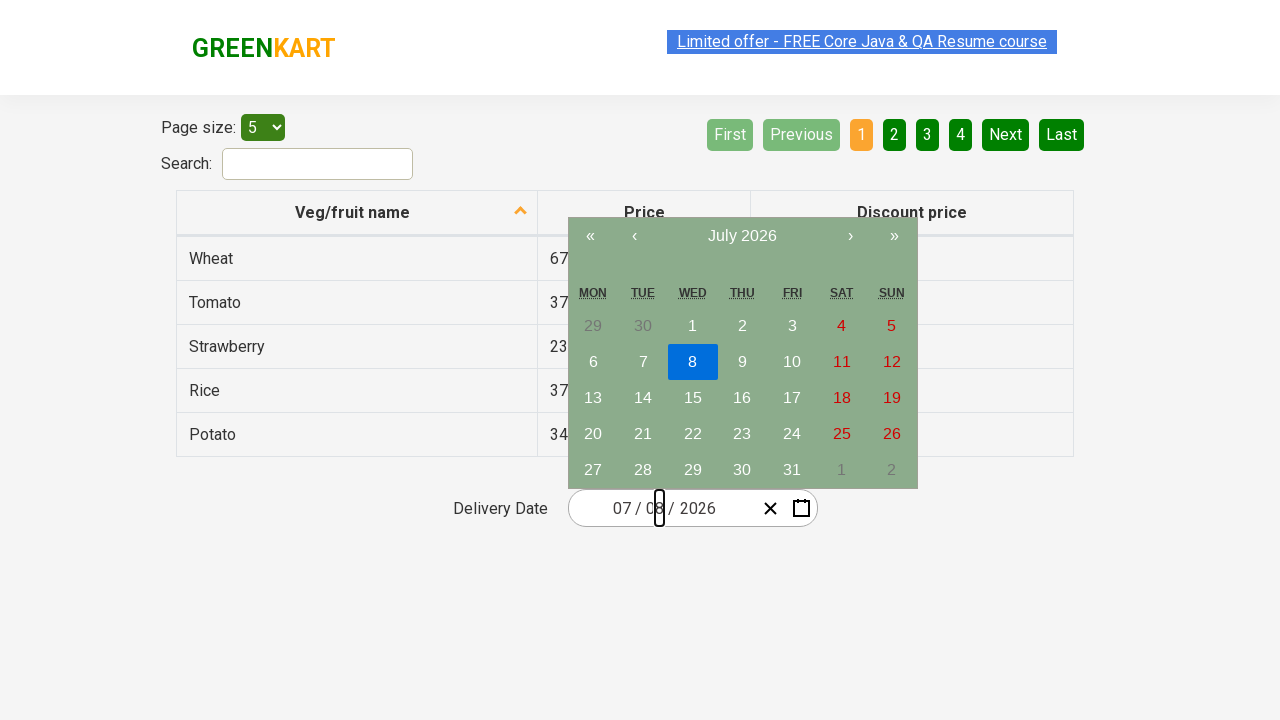

Filled year field with '2024' on .react-date-picker__inputGroup__year
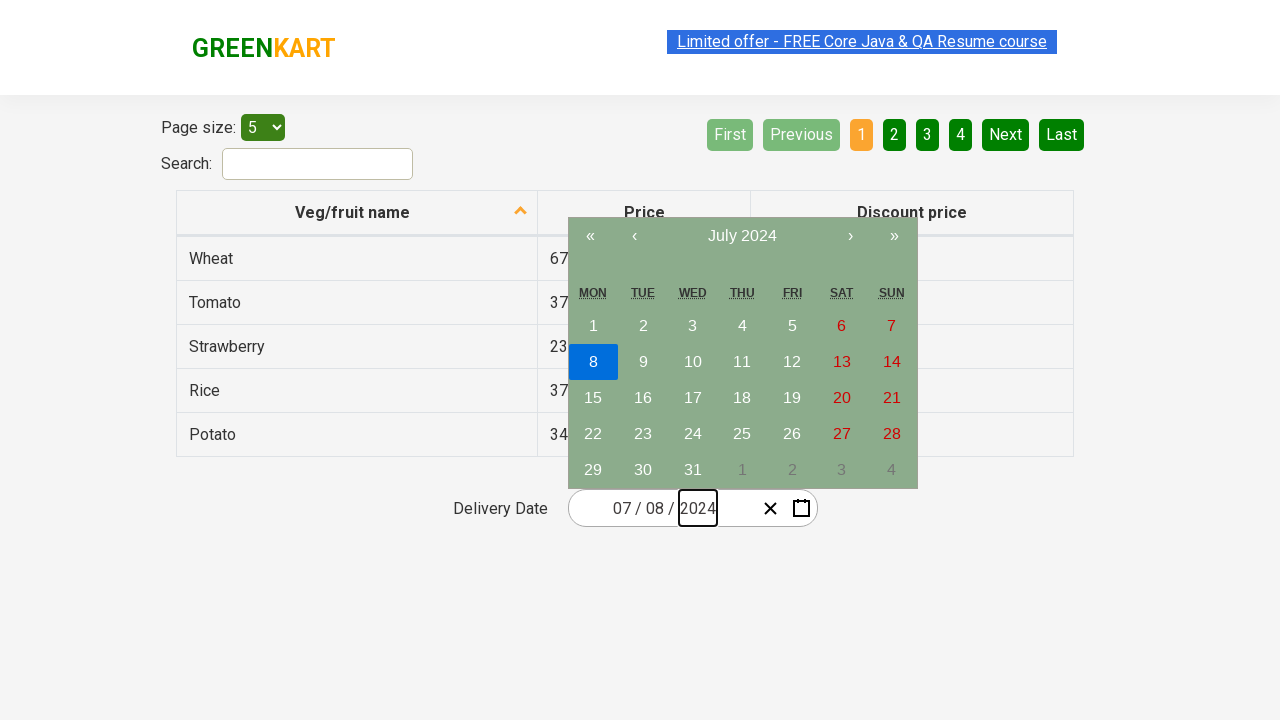

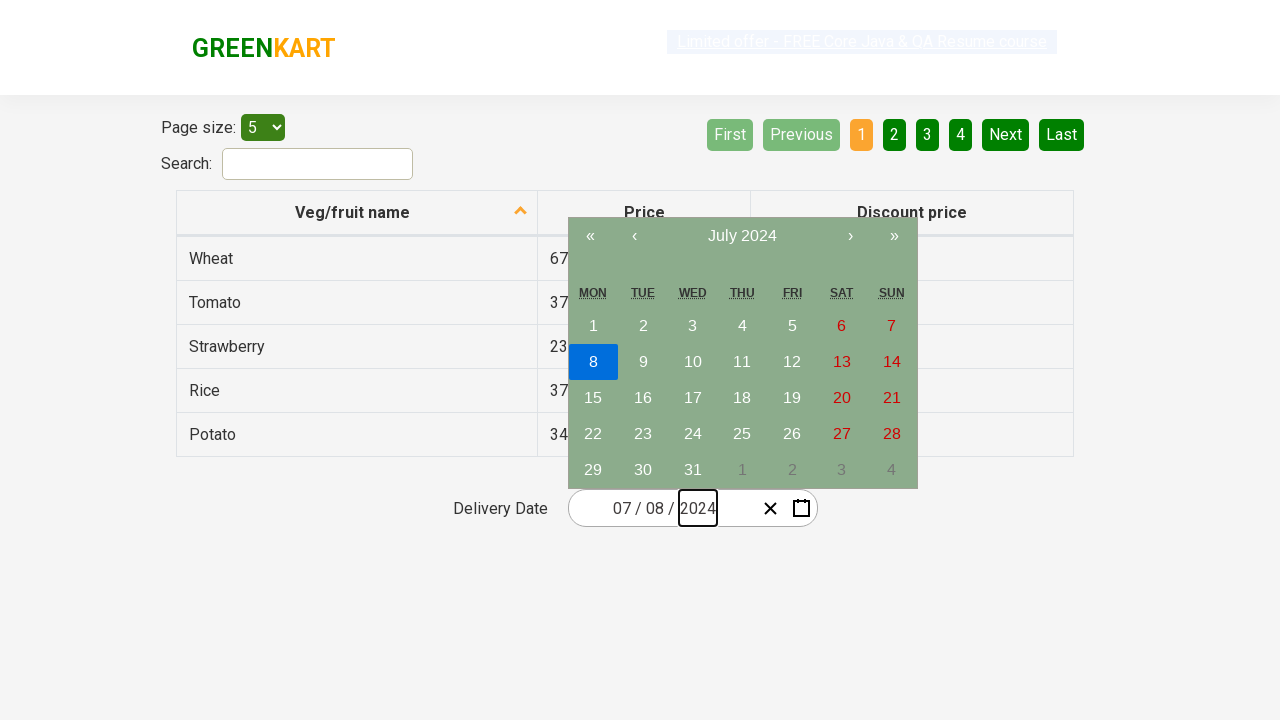